Tests navigation using link text by clicking on "Checkboxes" link, navigating back, and then clicking on "Form Authentication" link

Starting URL: https://the-internet.herokuapp.com/

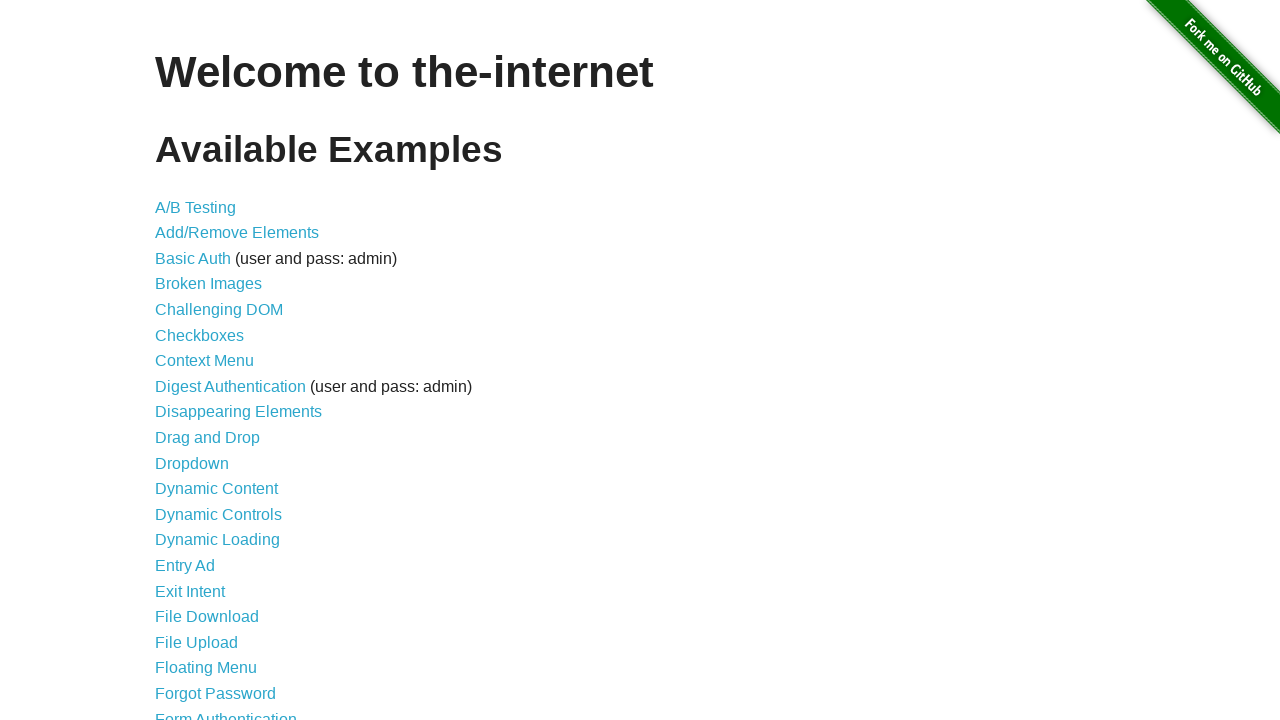

Clicked on 'Checkboxes' link at (200, 335) on a:has-text('Checkboxes')
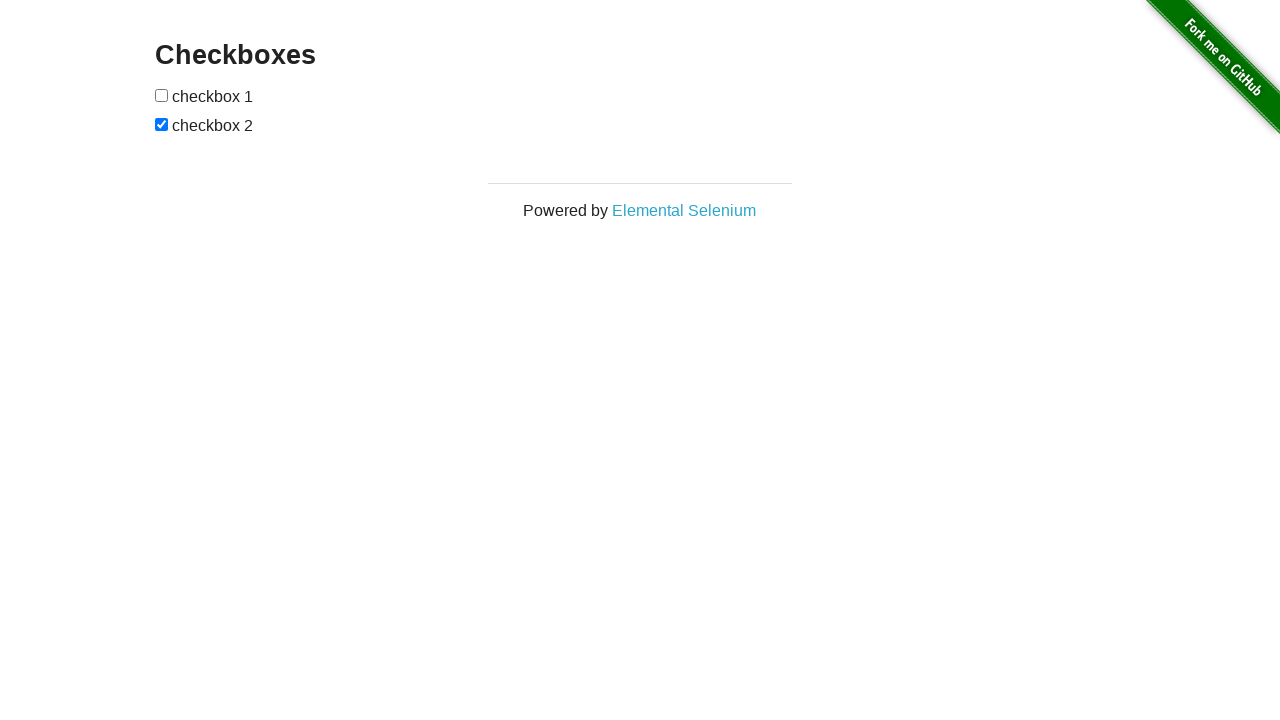

Checkboxes page loaded
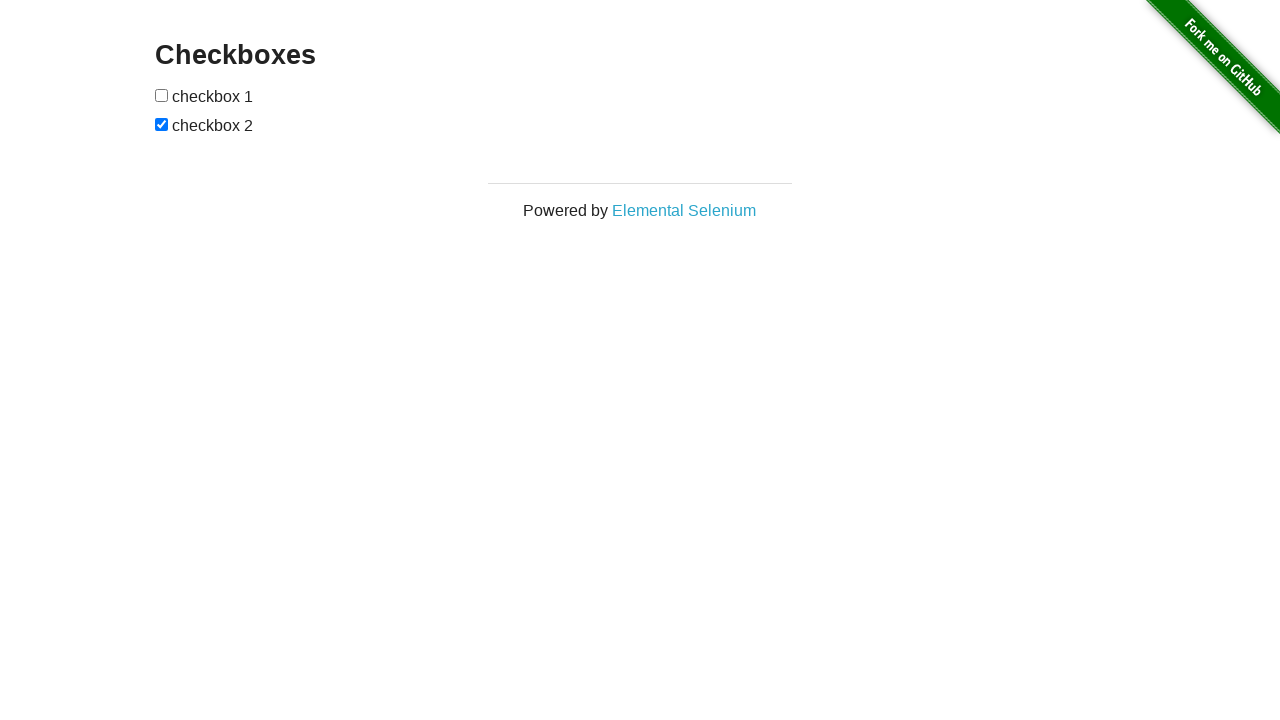

Navigated back to main page
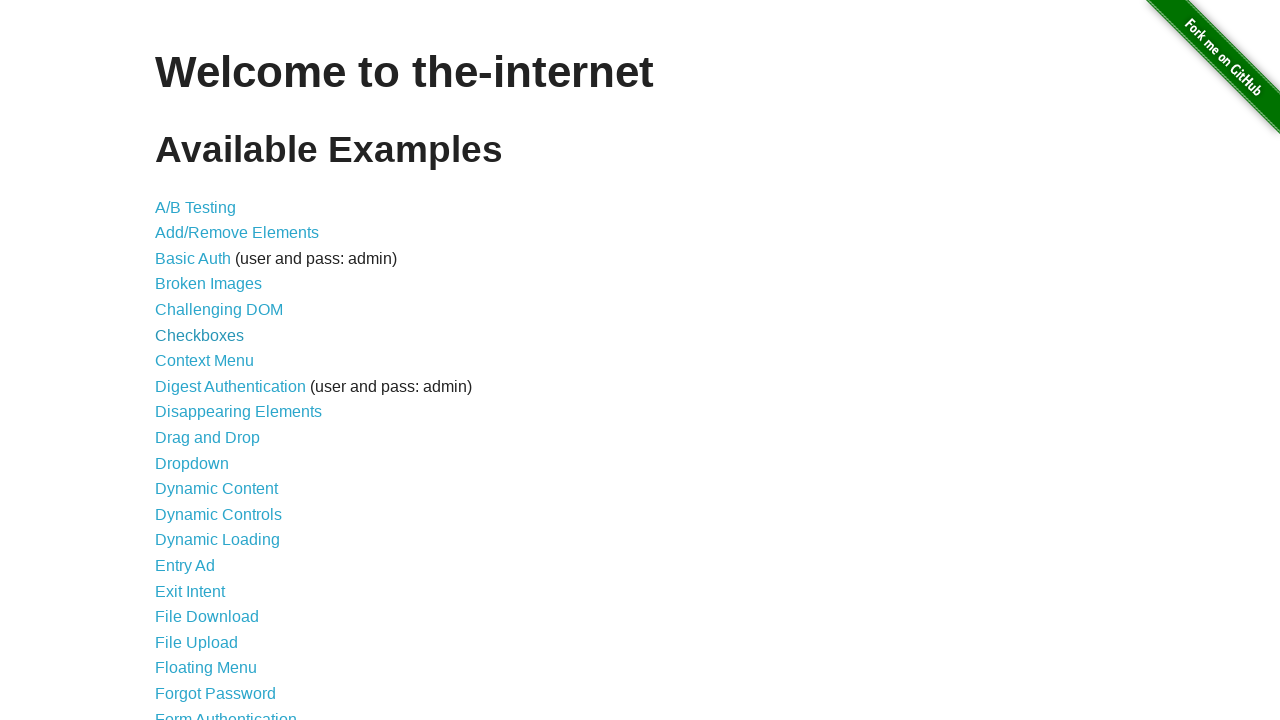

Main page loaded after navigation back
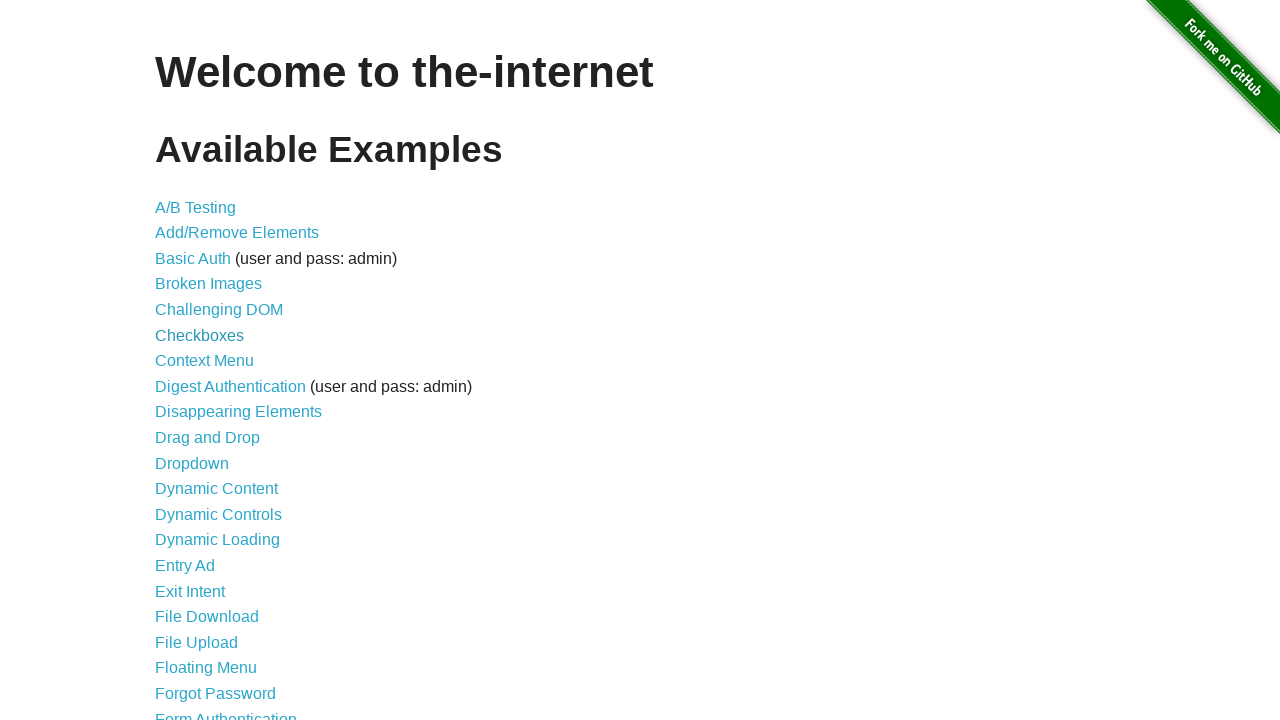

Clicked on 'Form Authentication' link at (226, 712) on a:has-text('Form Authentication')
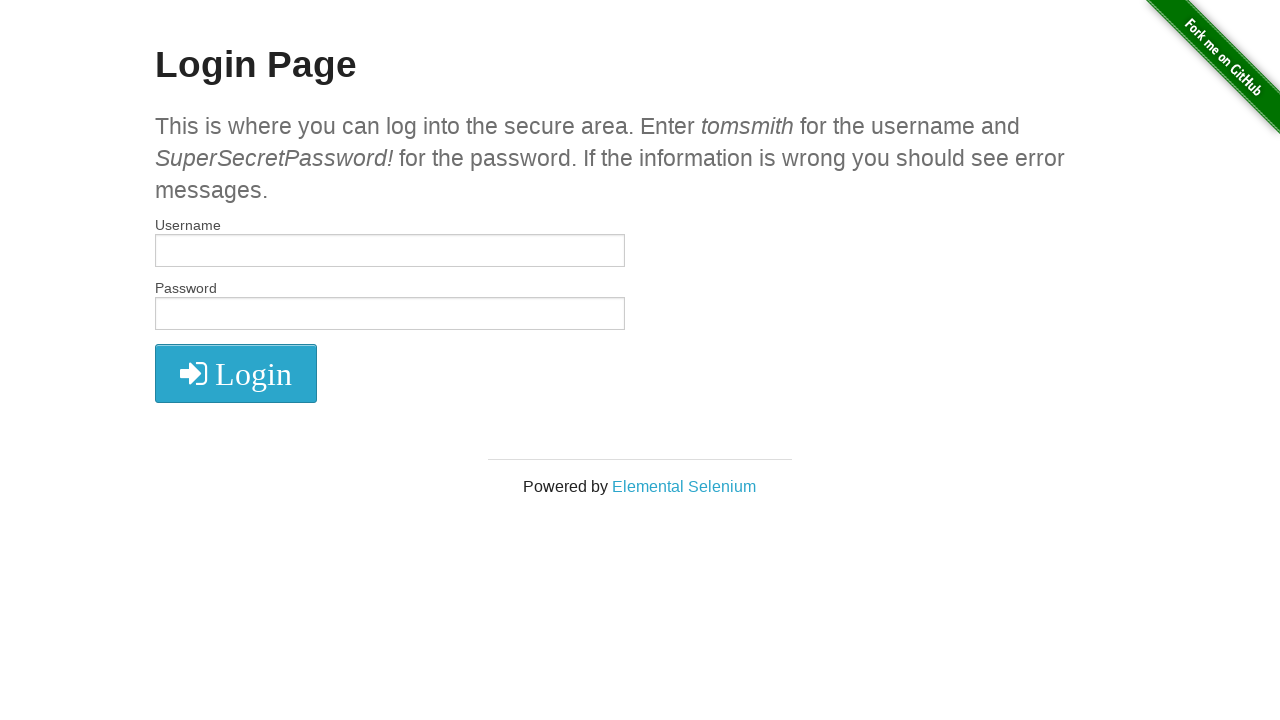

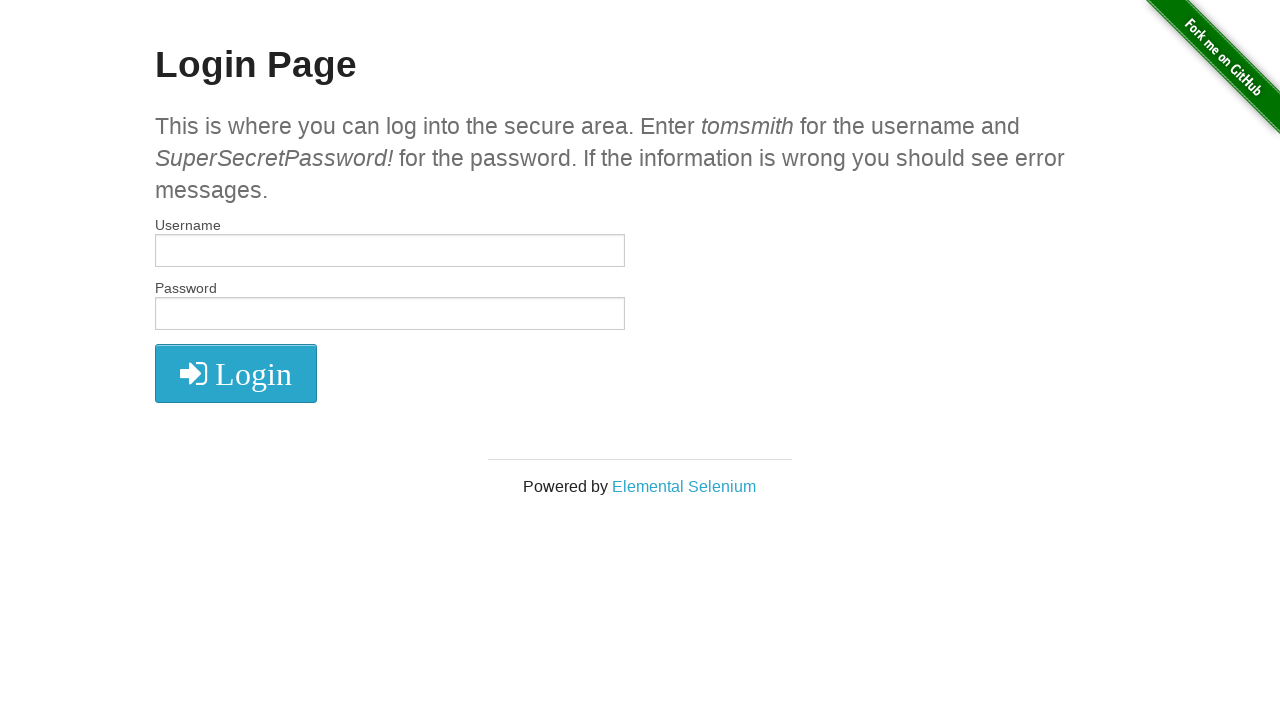